Tests the Web Tables functionality on DemoQA by navigating to the Elements section, opening Web Tables, and adding a new record with personal information (first name, last name, email, age, salary, department).

Starting URL: https://demoqa.com/

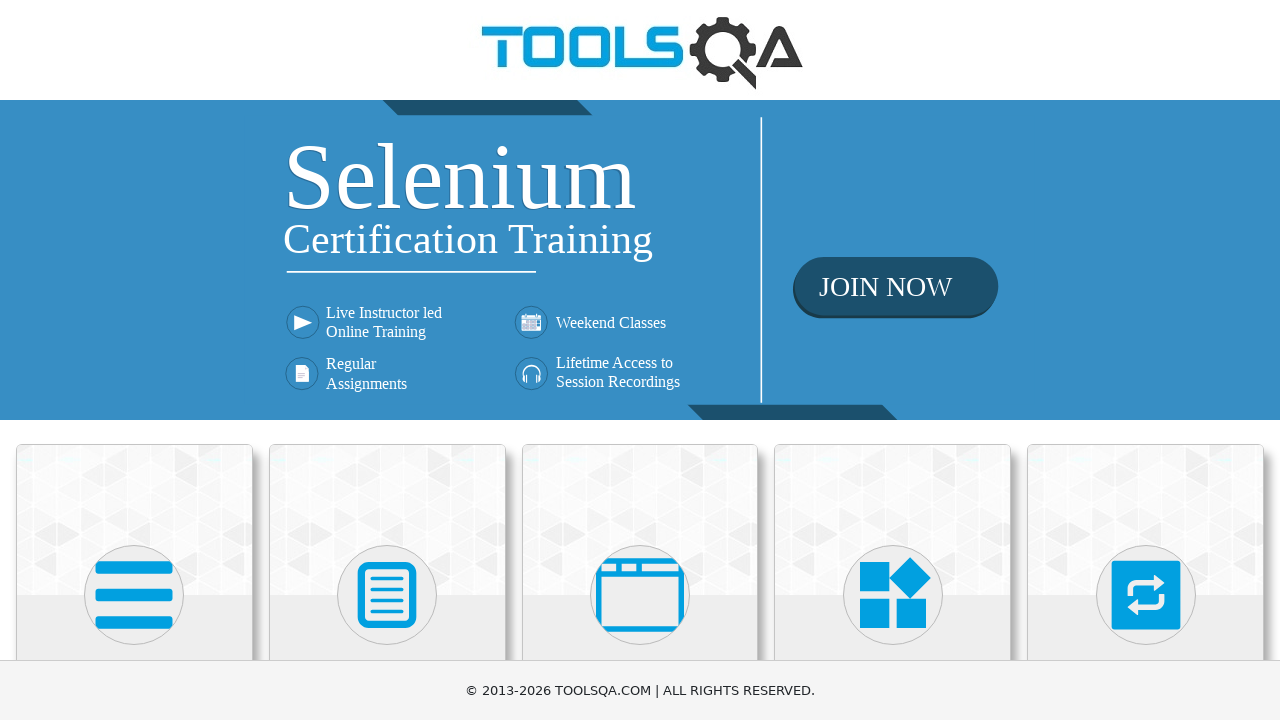

Scrolled down 400px to view Elements section
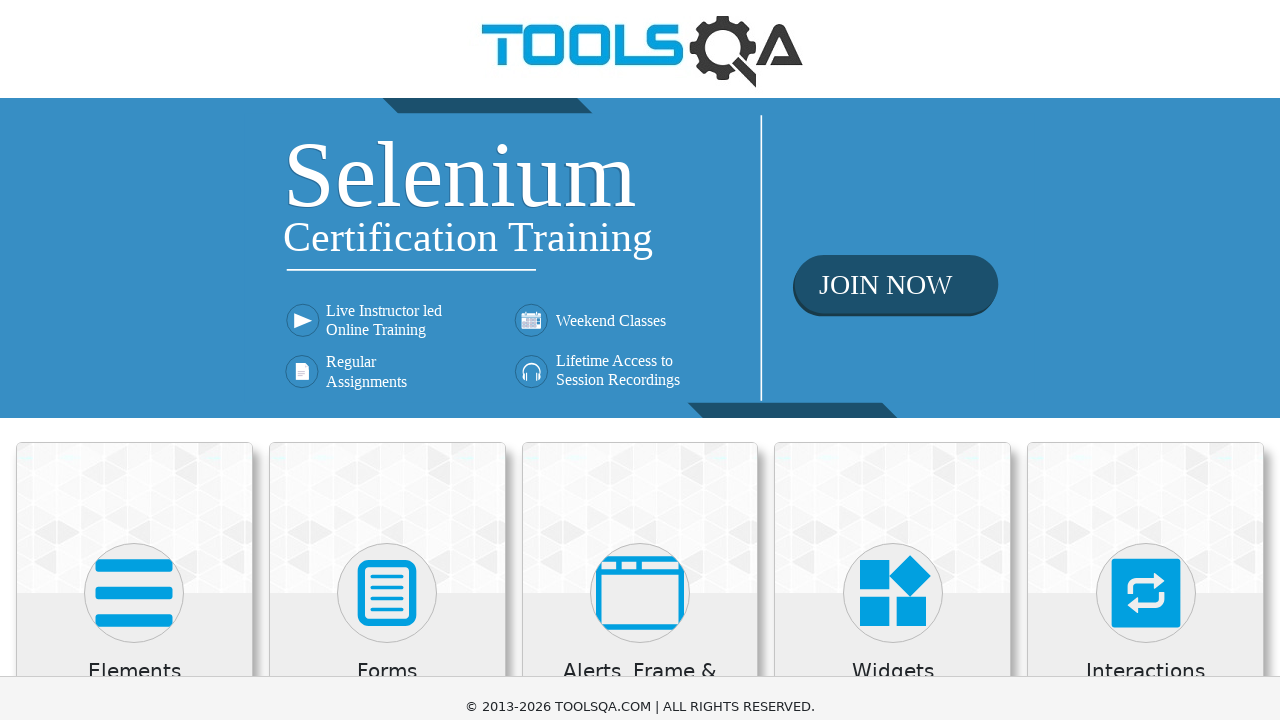

Clicked on Elements card at (134, 273) on xpath=//h5[text()='Elements']
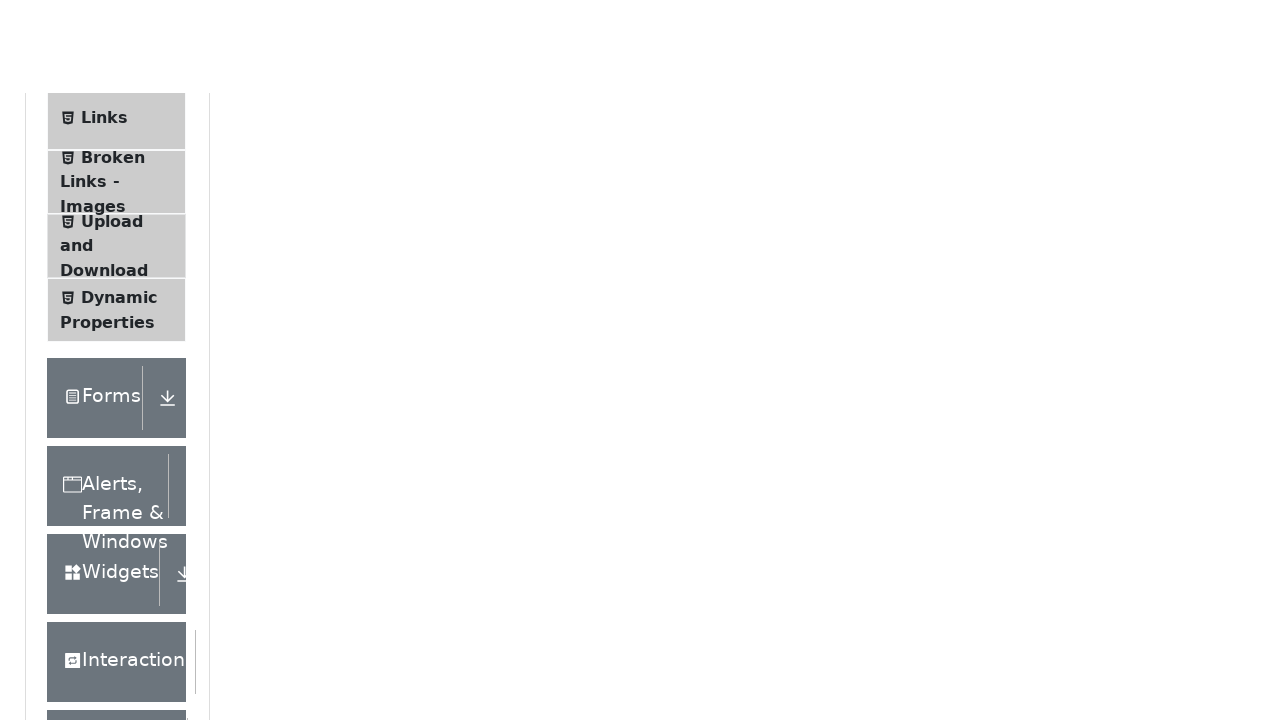

Clicked on Web Tables menu item at (100, 348) on xpath=//span[text()='Web Tables']
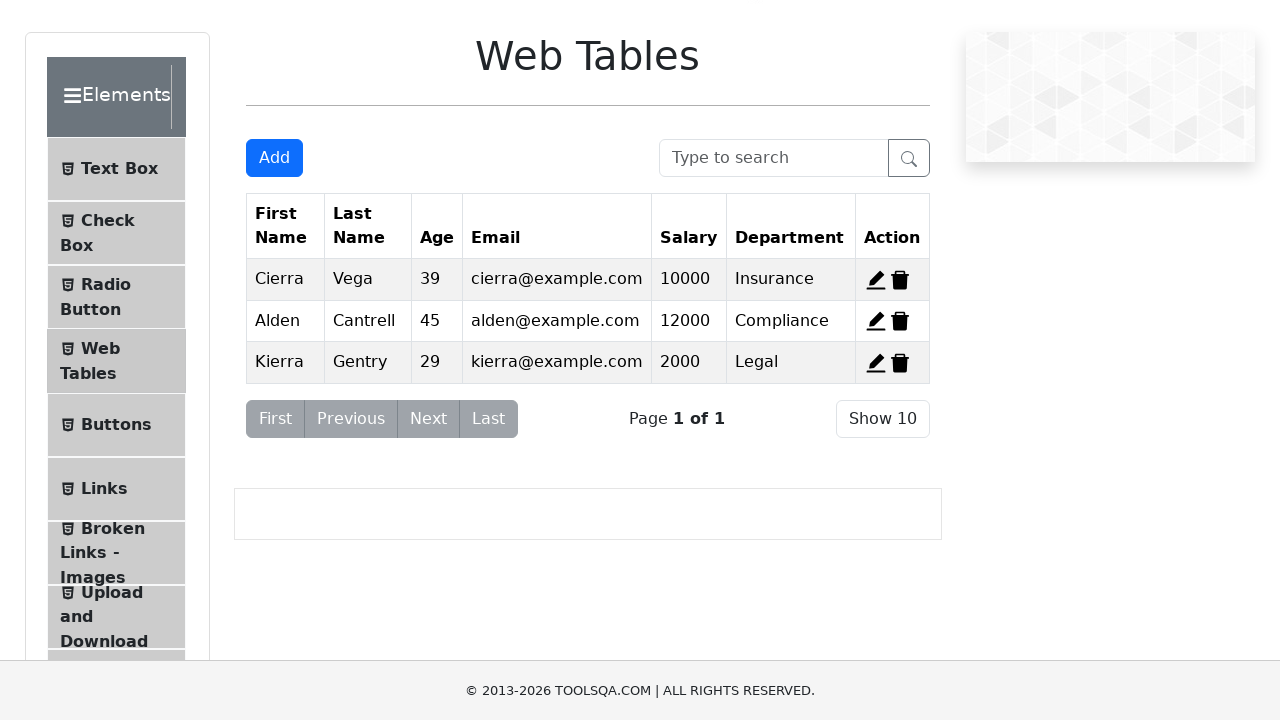

Clicked Add button to open registration form at (274, 158) on #addNewRecordButton
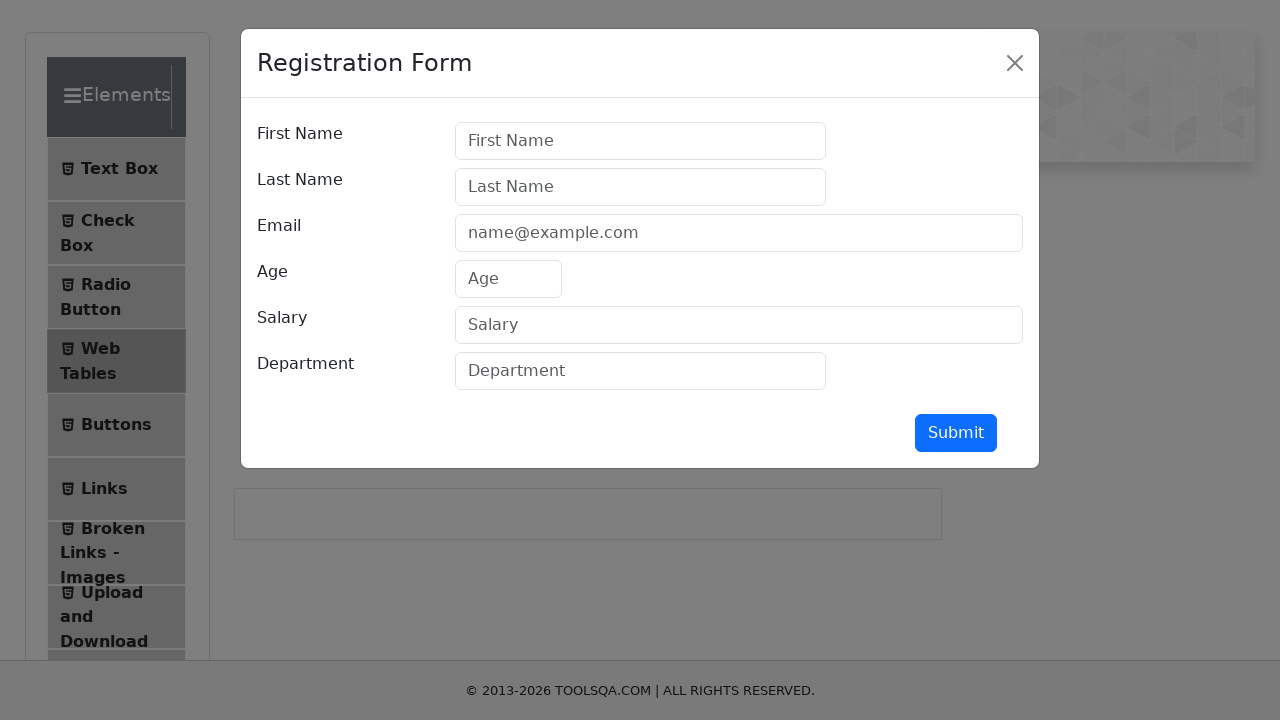

Filled first name field with 'Anca' on #firstName
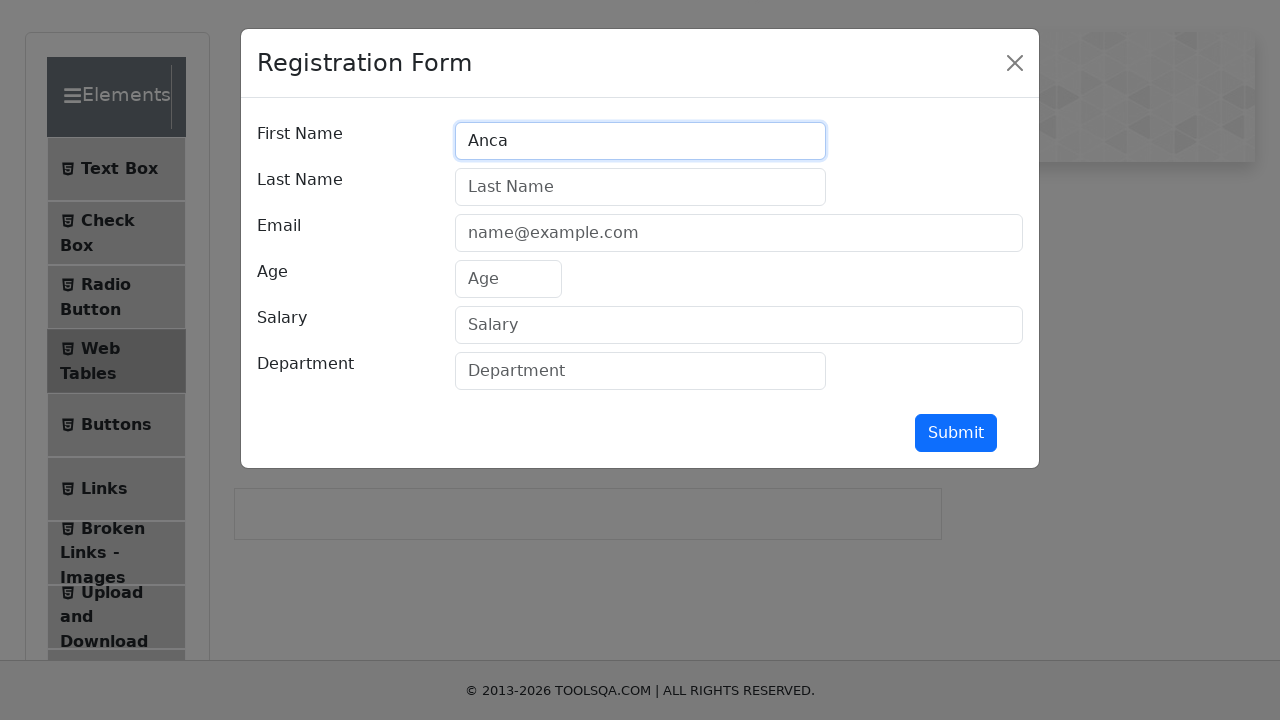

Filled last name field with 'Buia' on #lastName
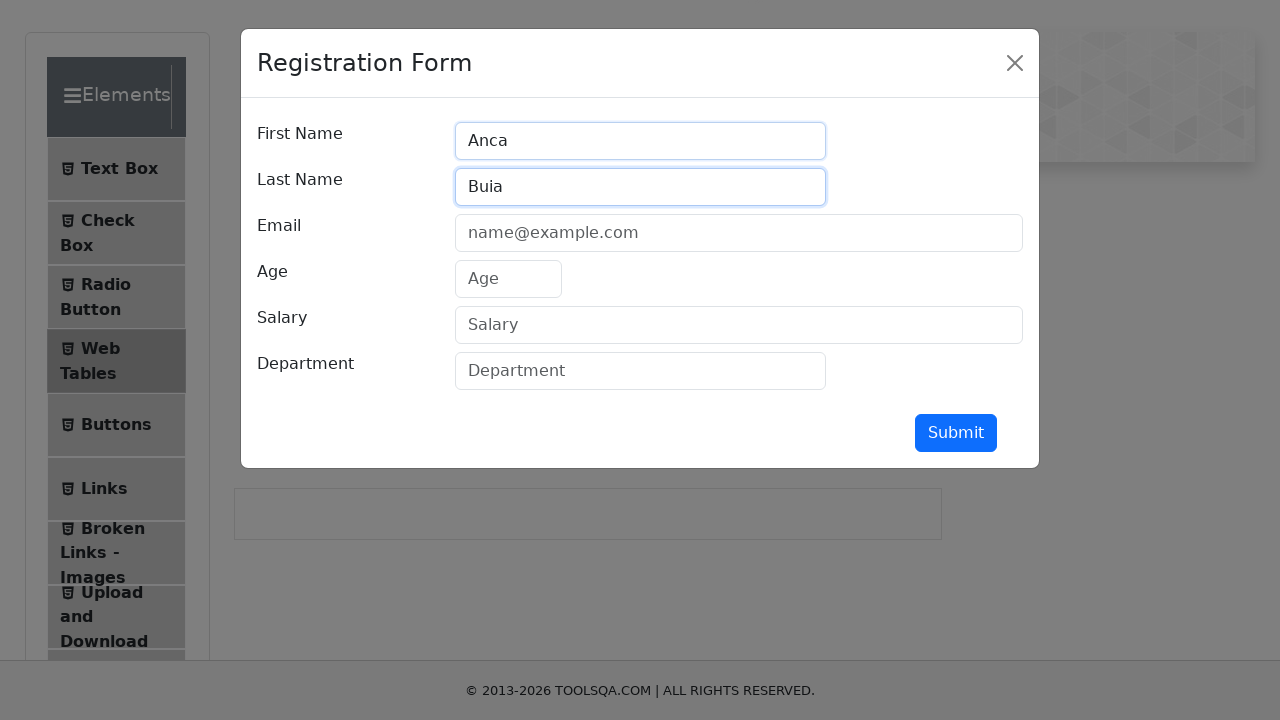

Filled email field with 'ancuta.buia@gmail.com' on #userEmail
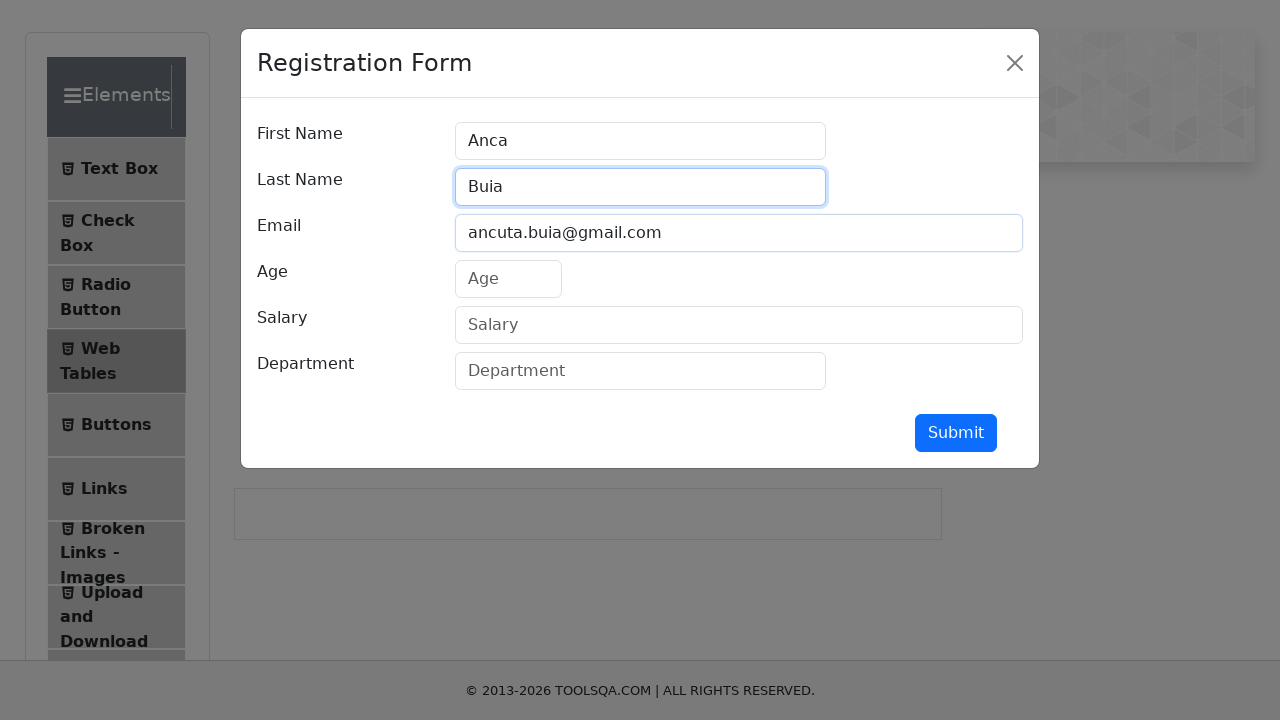

Filled age field with '29' on #age
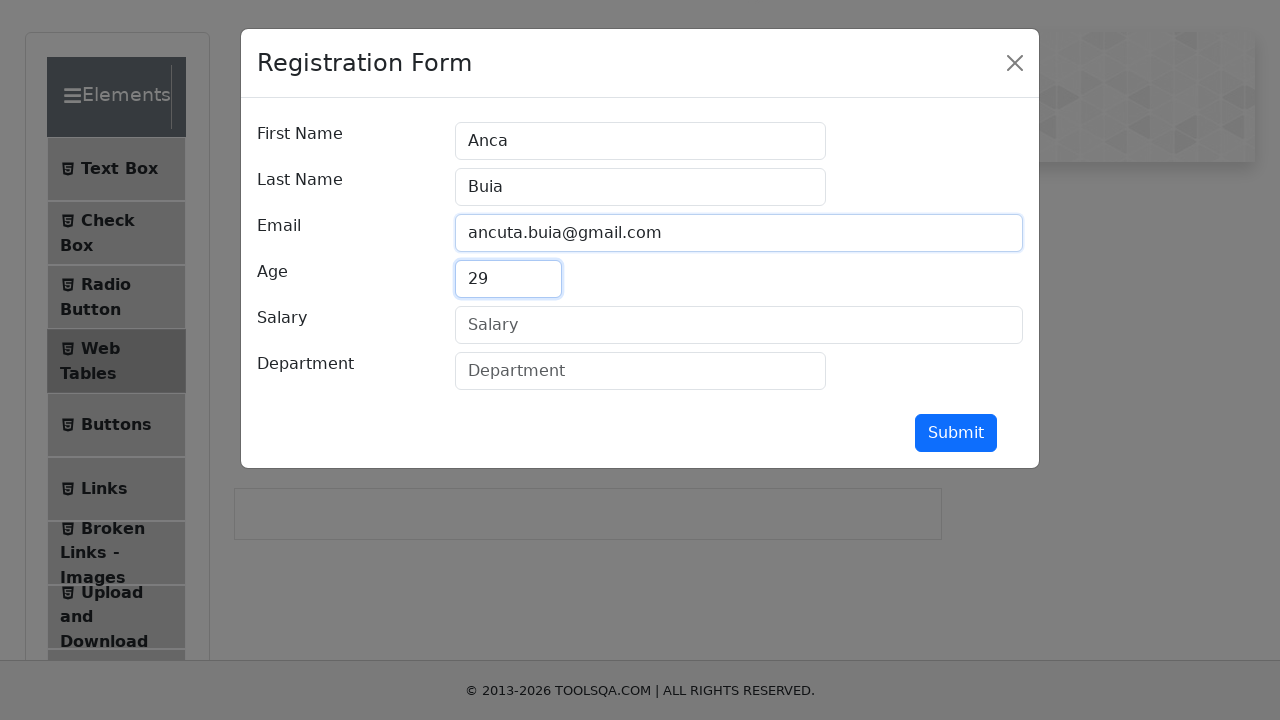

Filled salary field with '1000' on #salary
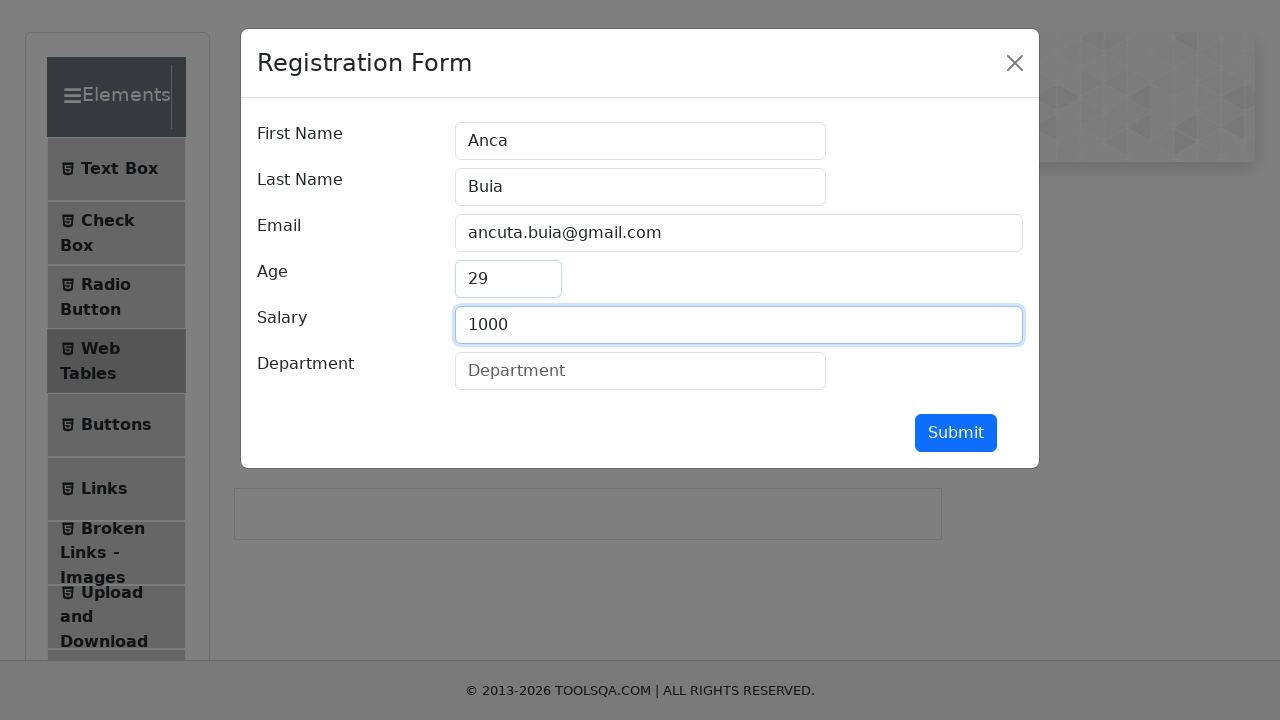

Filled department field with 'IT' on #department
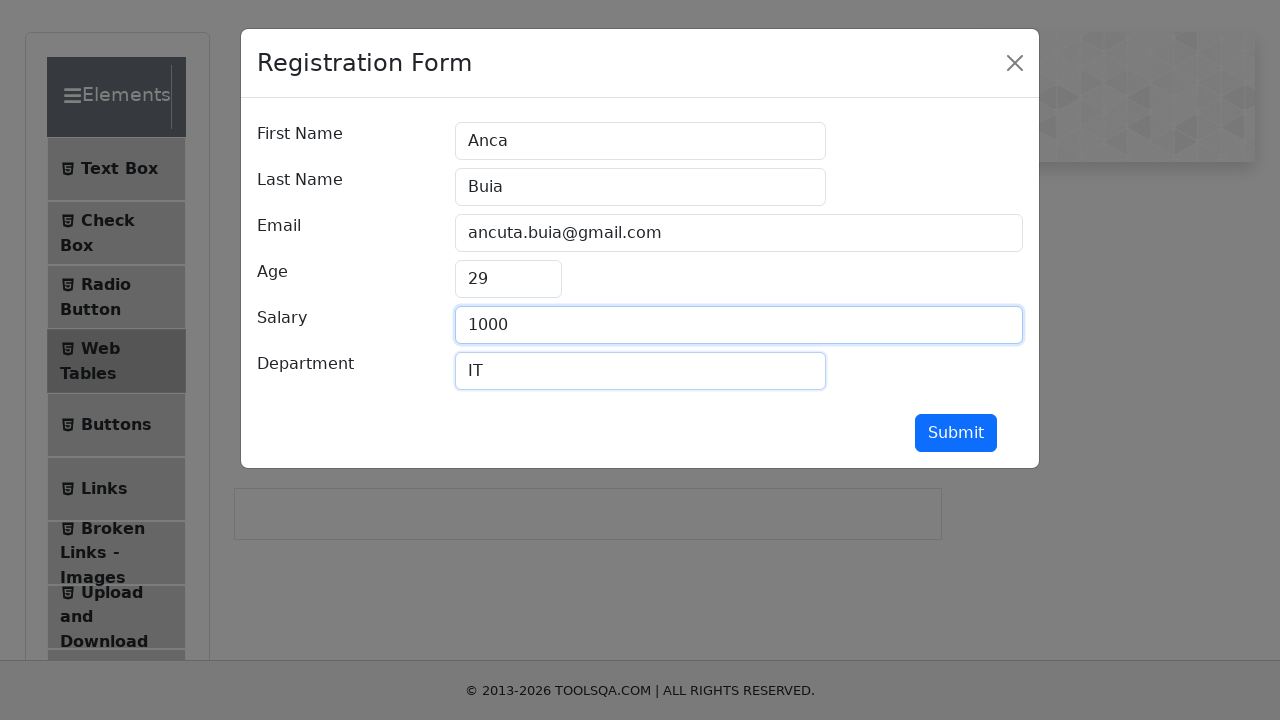

Clicked submit button to add new record at (956, 433) on #submit
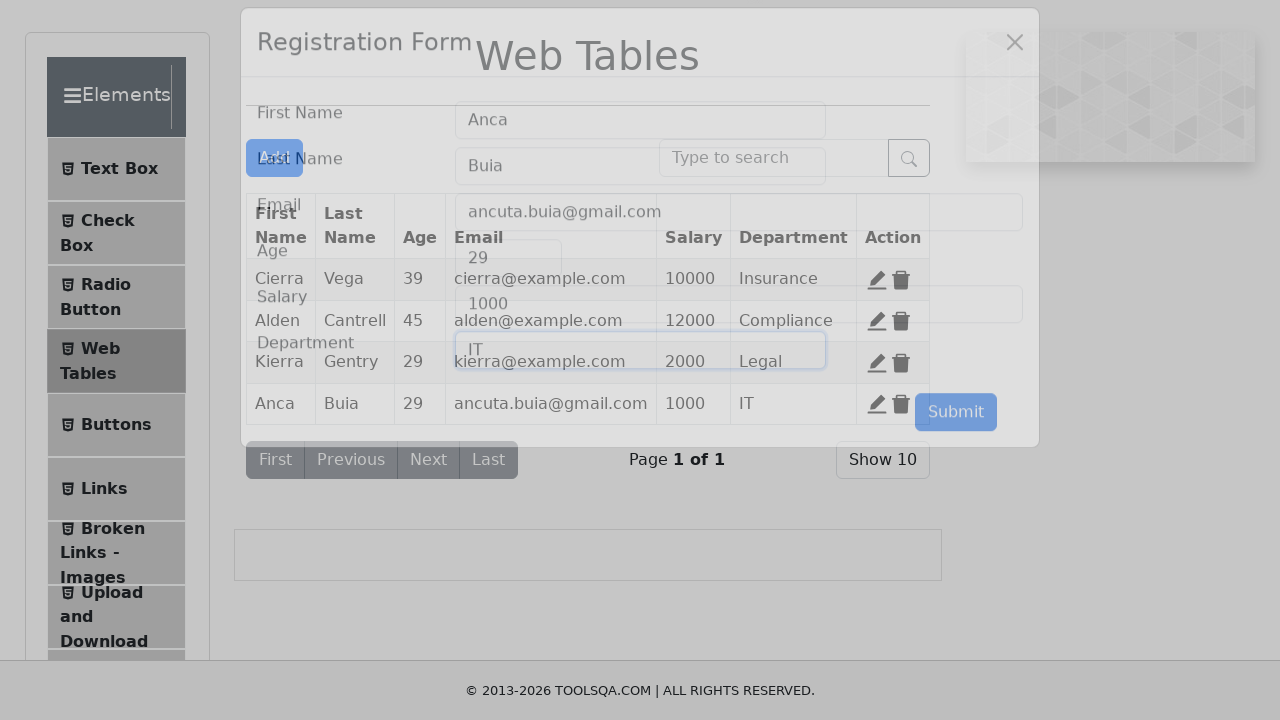

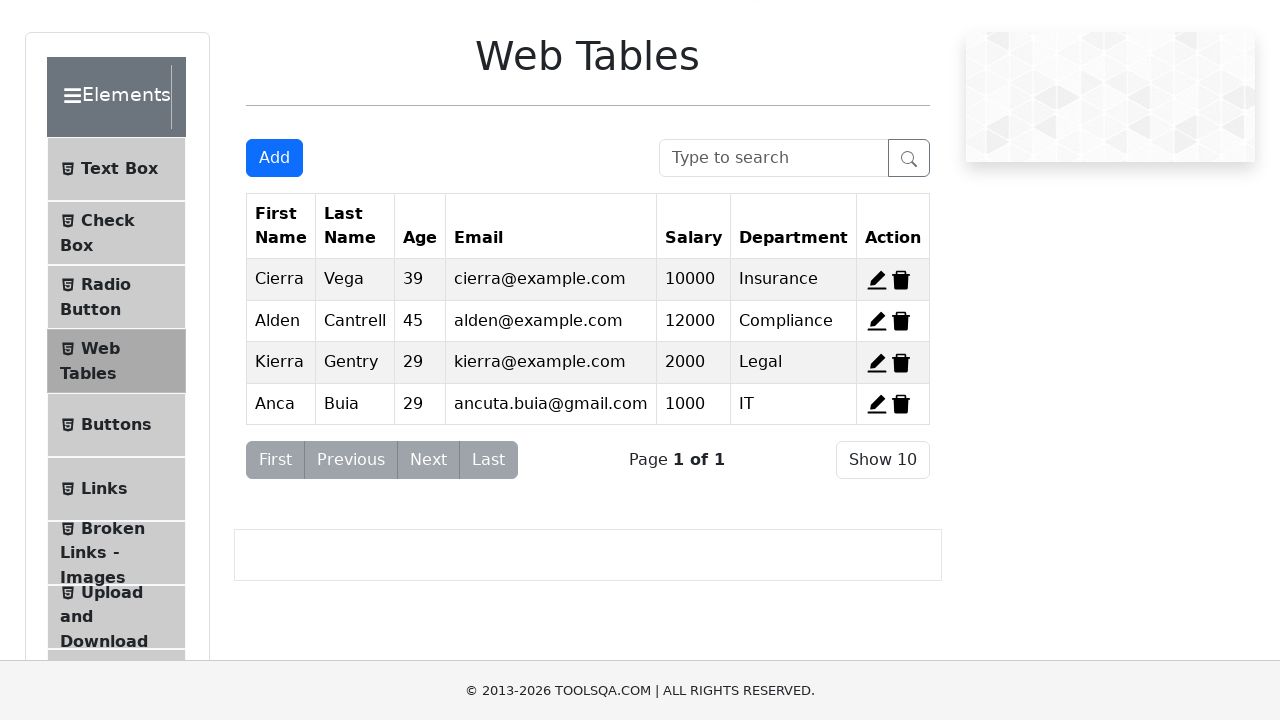